Tests the Swiggy food delivery website by entering a location in the location search field to set delivery address.

Starting URL: https://www.swiggy.com

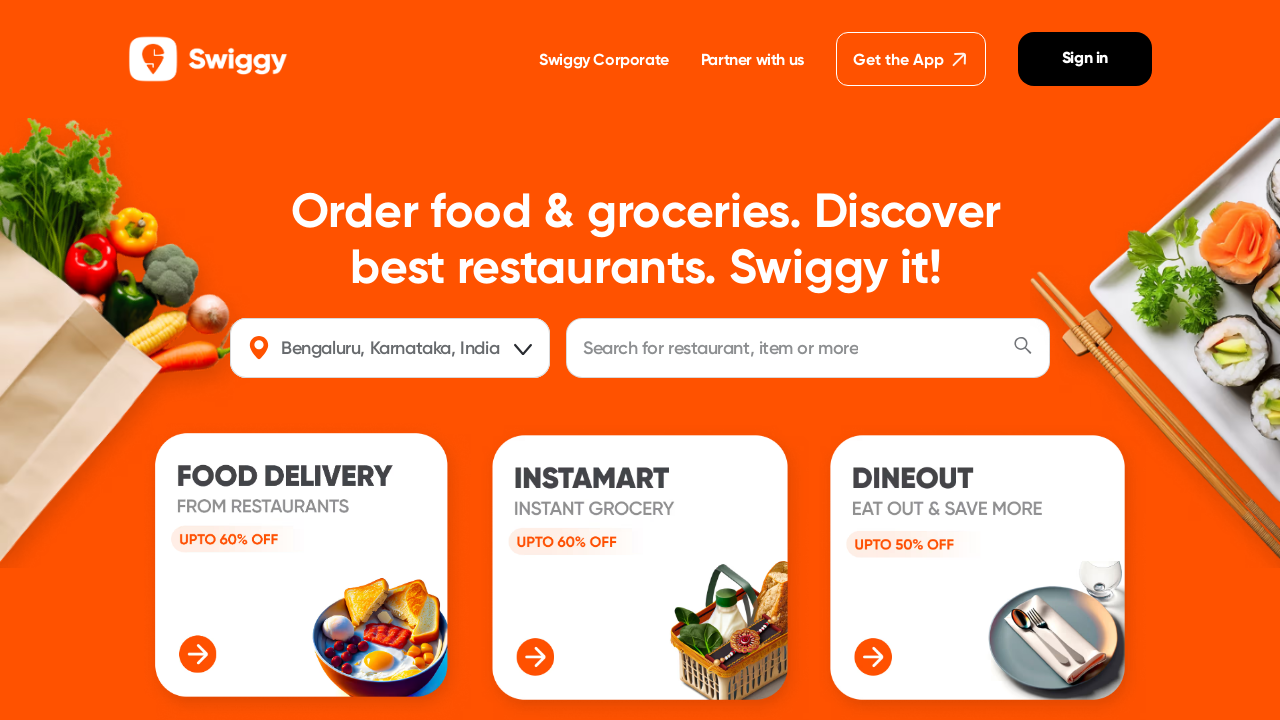

Filled location search field with 'VALASARAVAKKAM' on #location
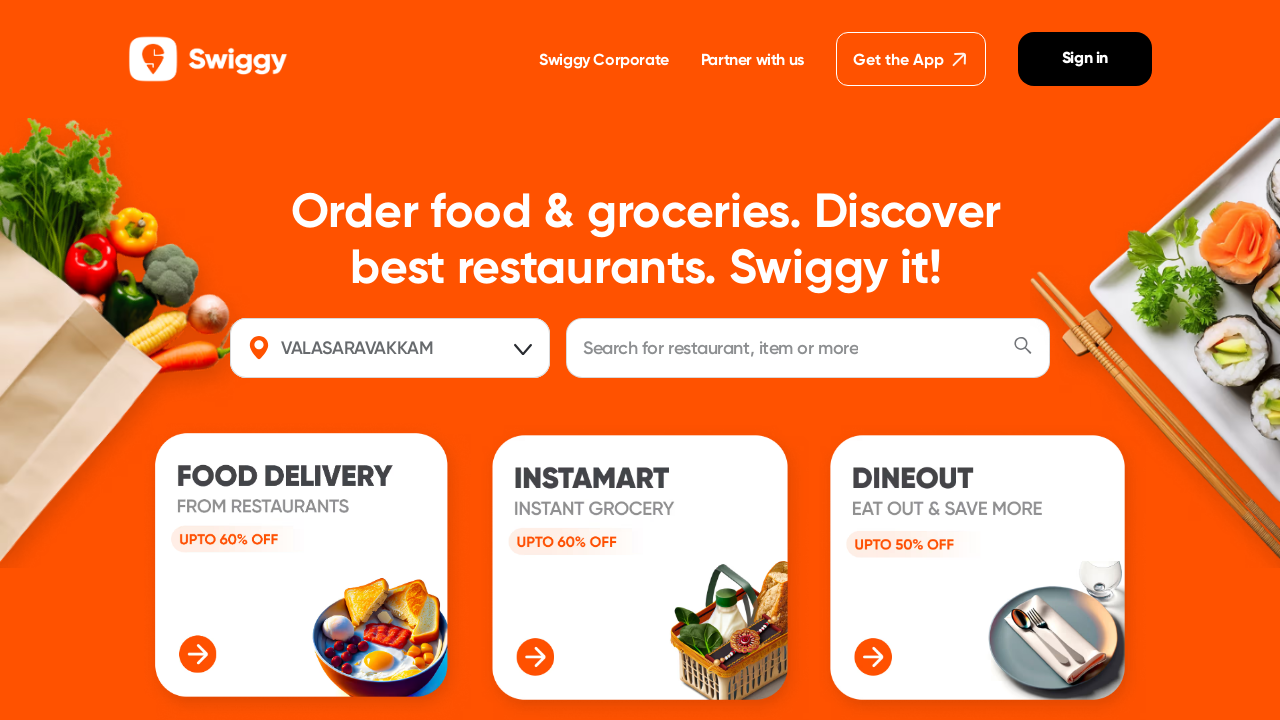

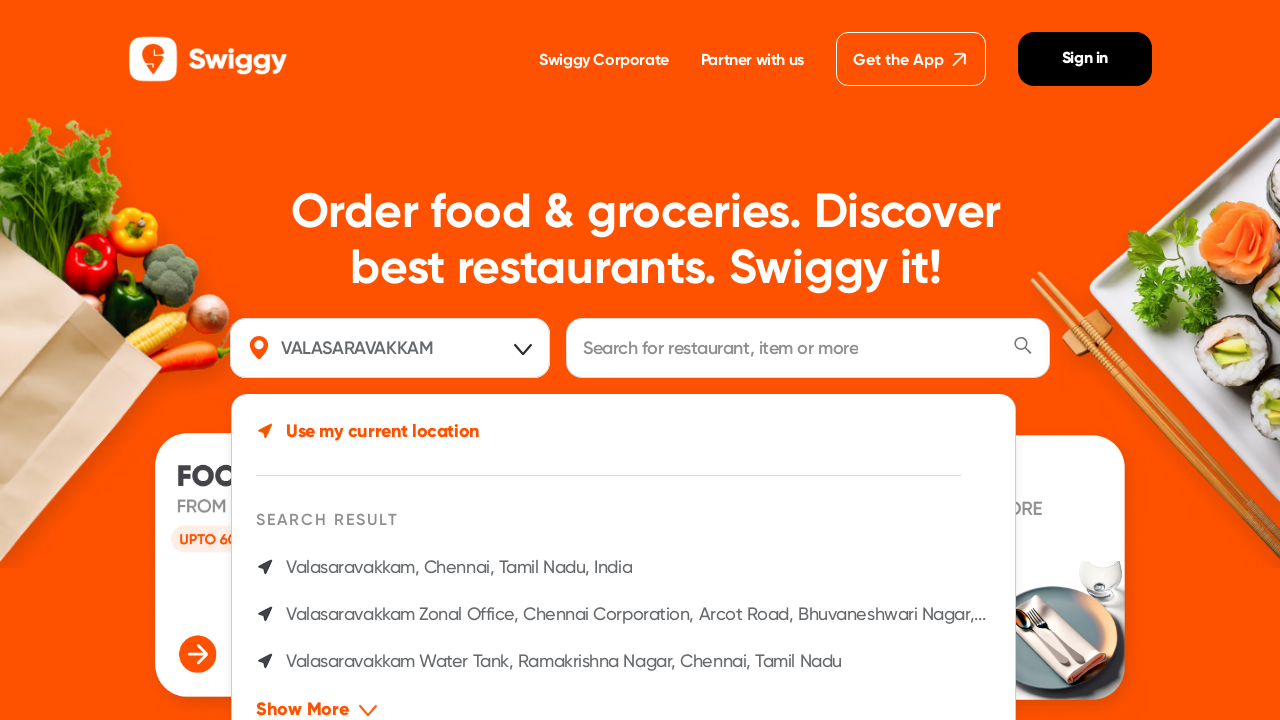